Navigates to the Split Pane documentation page and verifies the h1 heading displays "Svelte Split Pane"

Starting URL: https://flowbite-svelte.com/docs/extend/split-pane

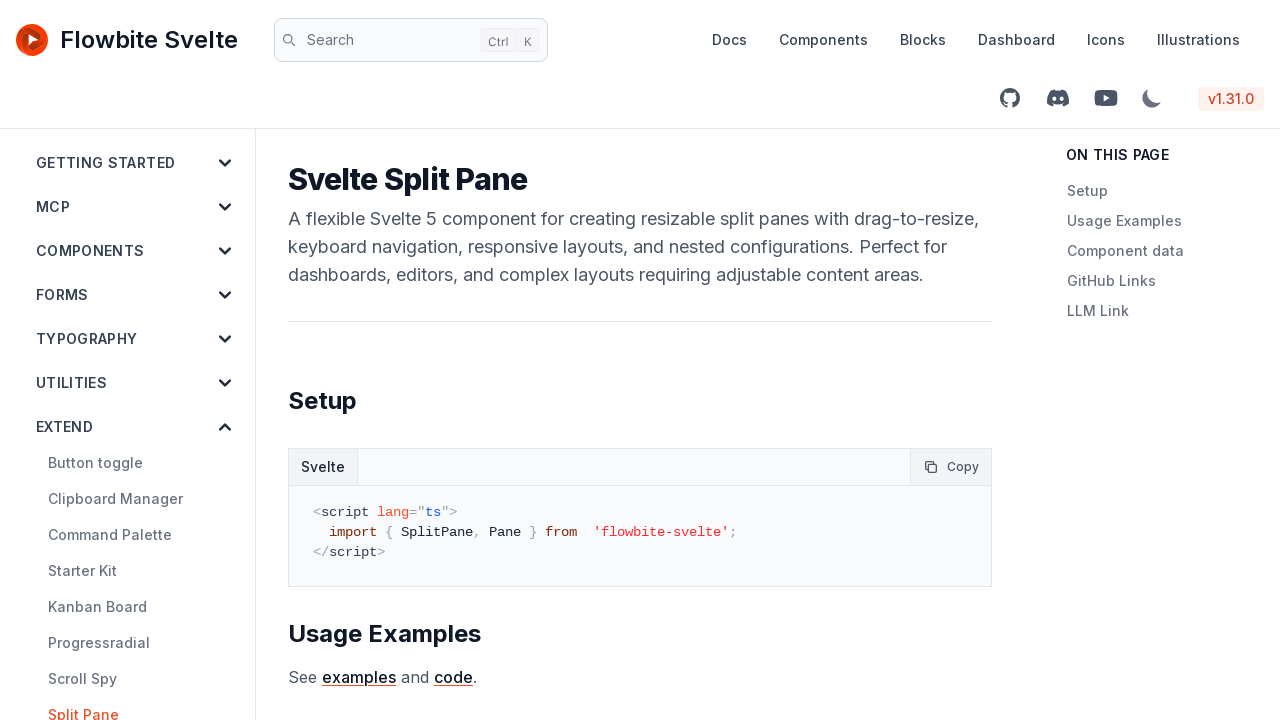

Navigated to Split Pane documentation page
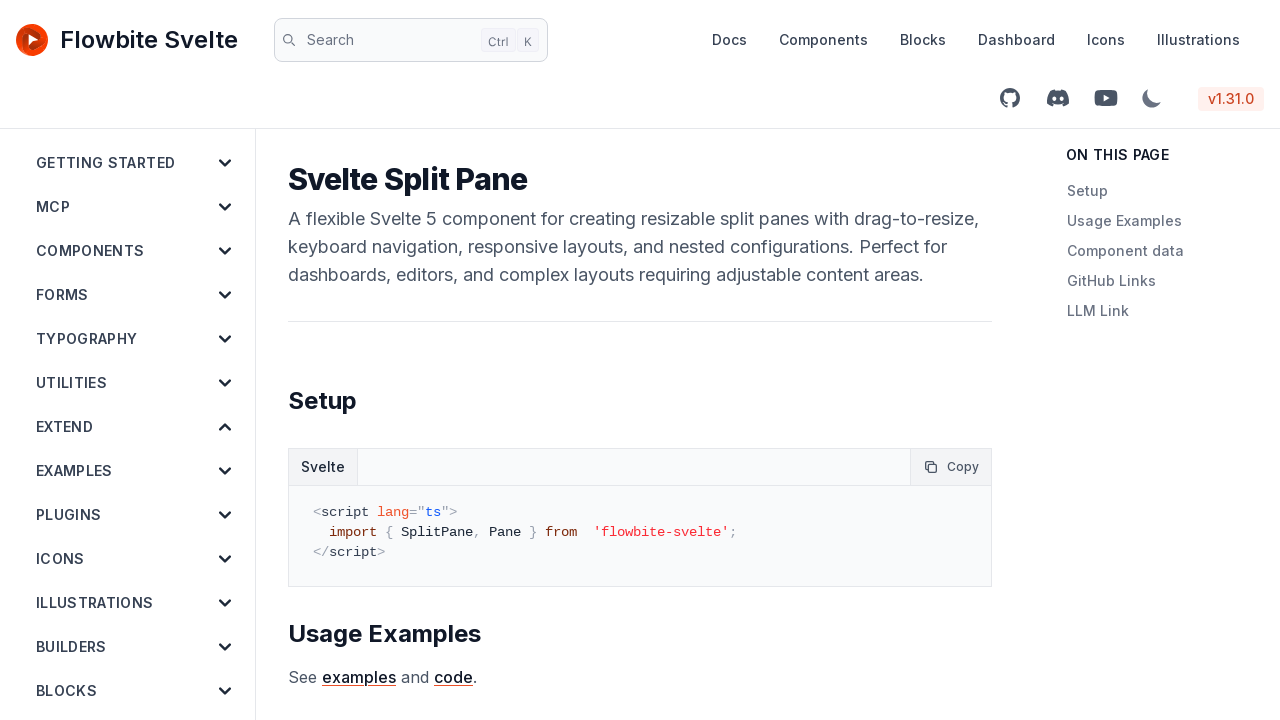

Retrieved h1 text content
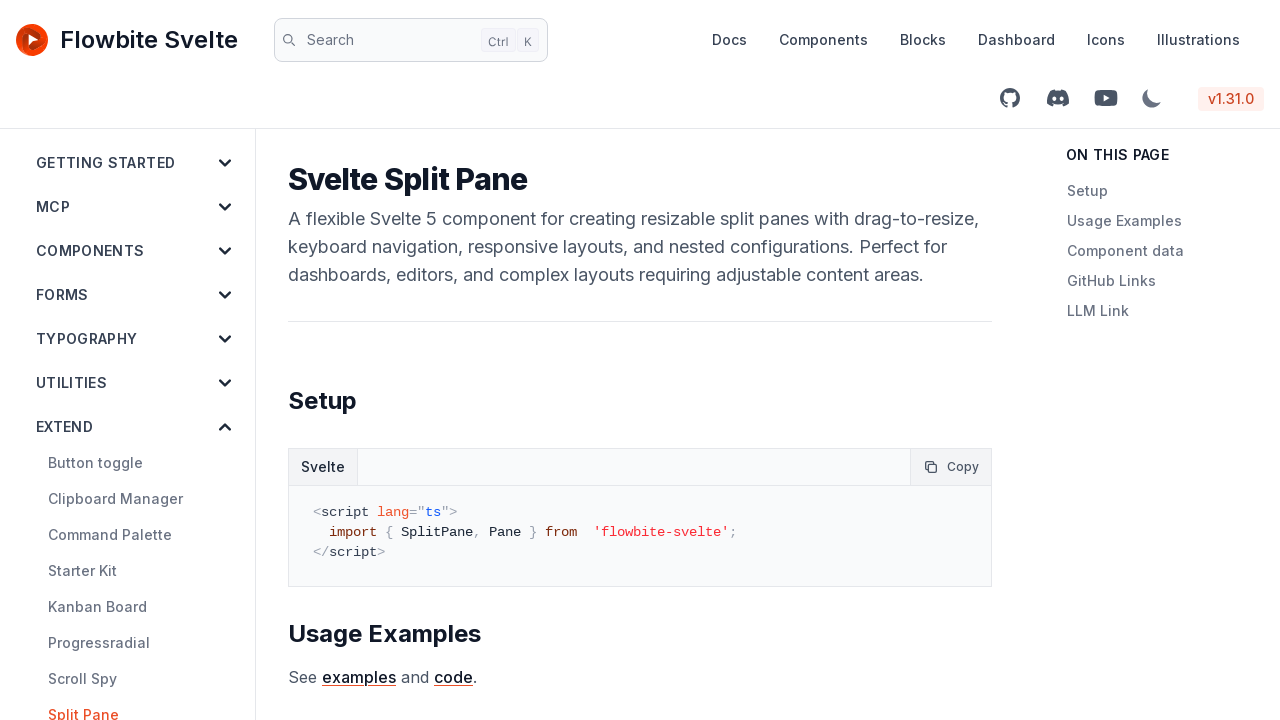

Verified h1 displays 'Svelte Split Pane'
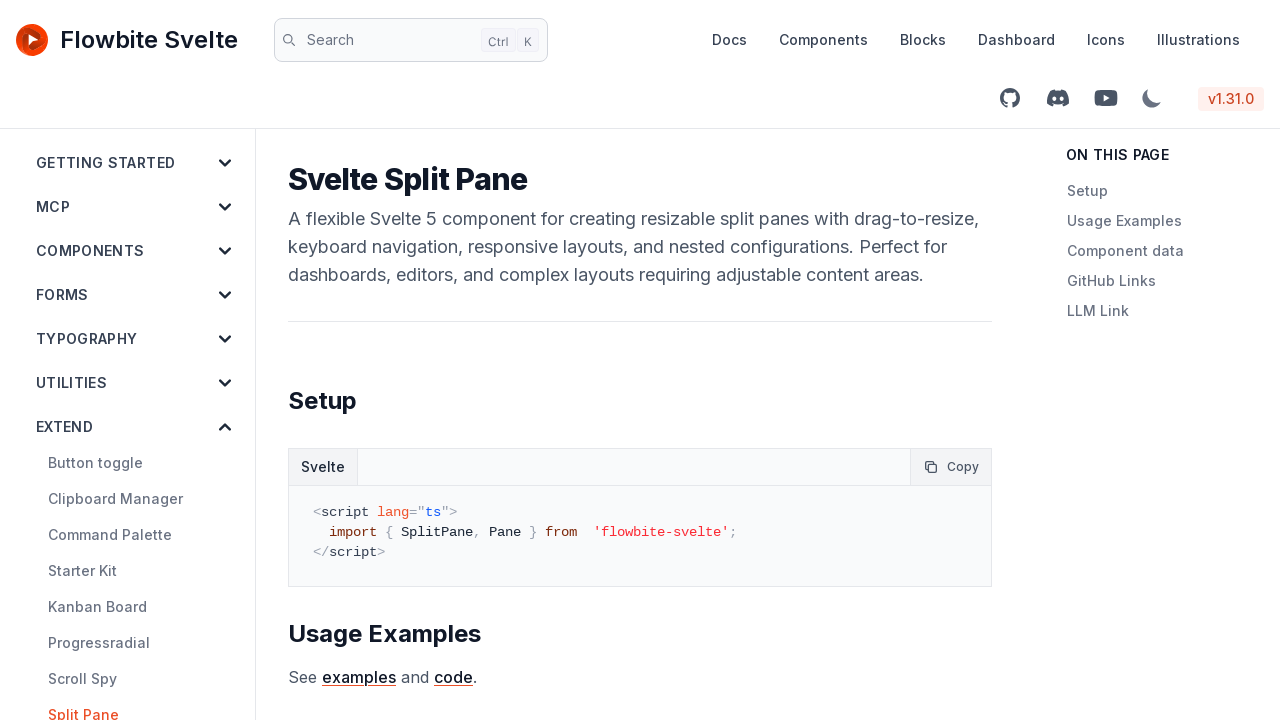

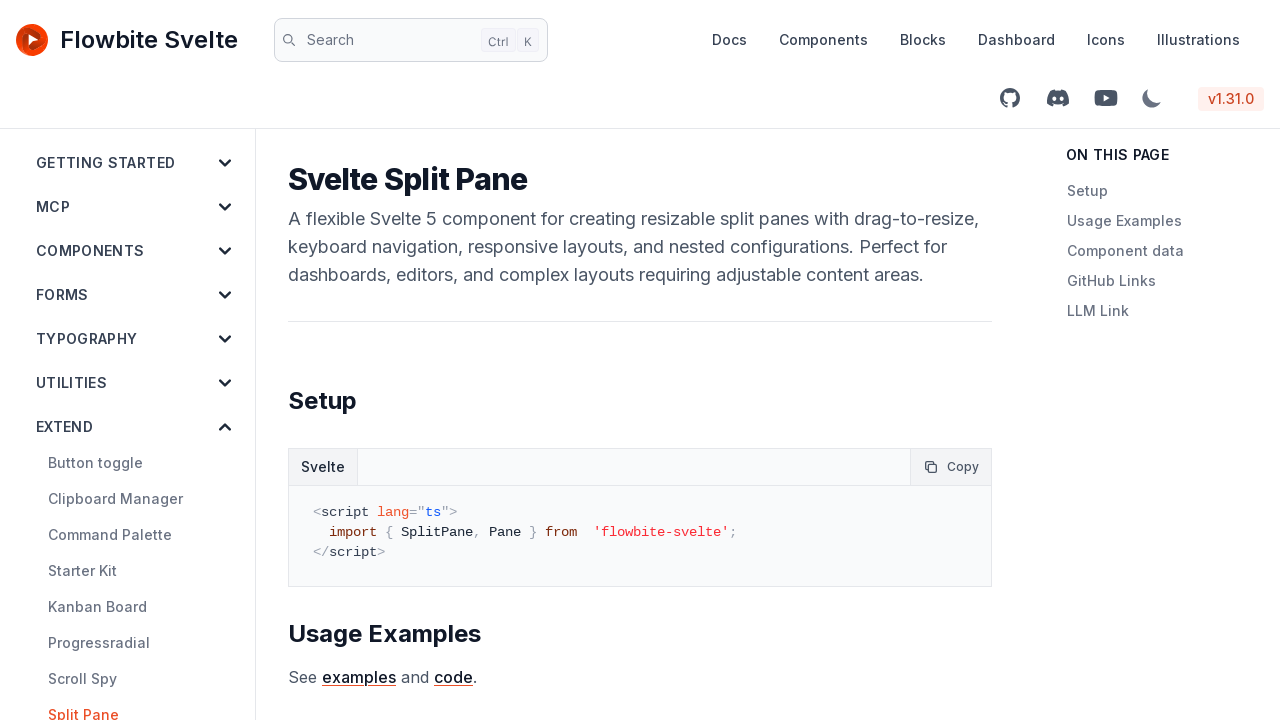